Tests Bootstrap dropdown functionality by clicking on a tutorial button and selecting JavaScript option from the dropdown menu

Starting URL: http://seleniumpractise.blogspot.com/2016/08/bootstrap-dropdown-example-for-selenium.html

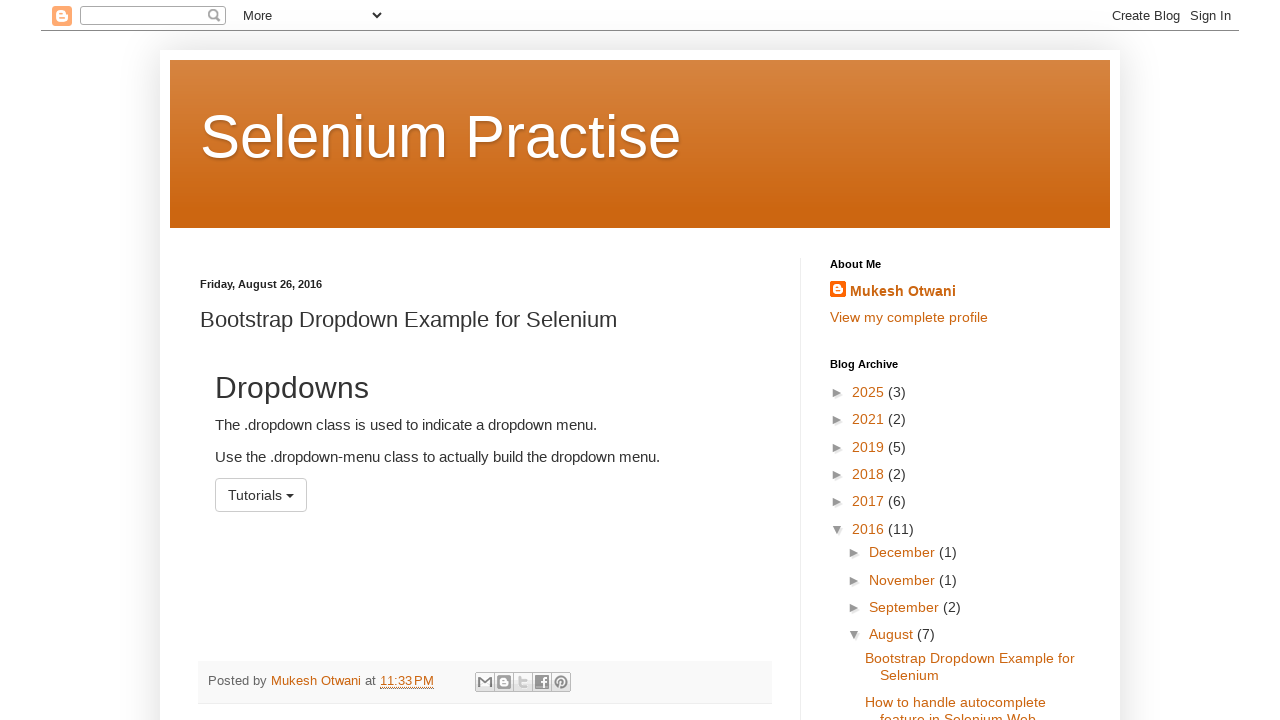

Clicked on Tutorials button to open dropdown menu at (261, 495) on xpath=//button[@type='button']
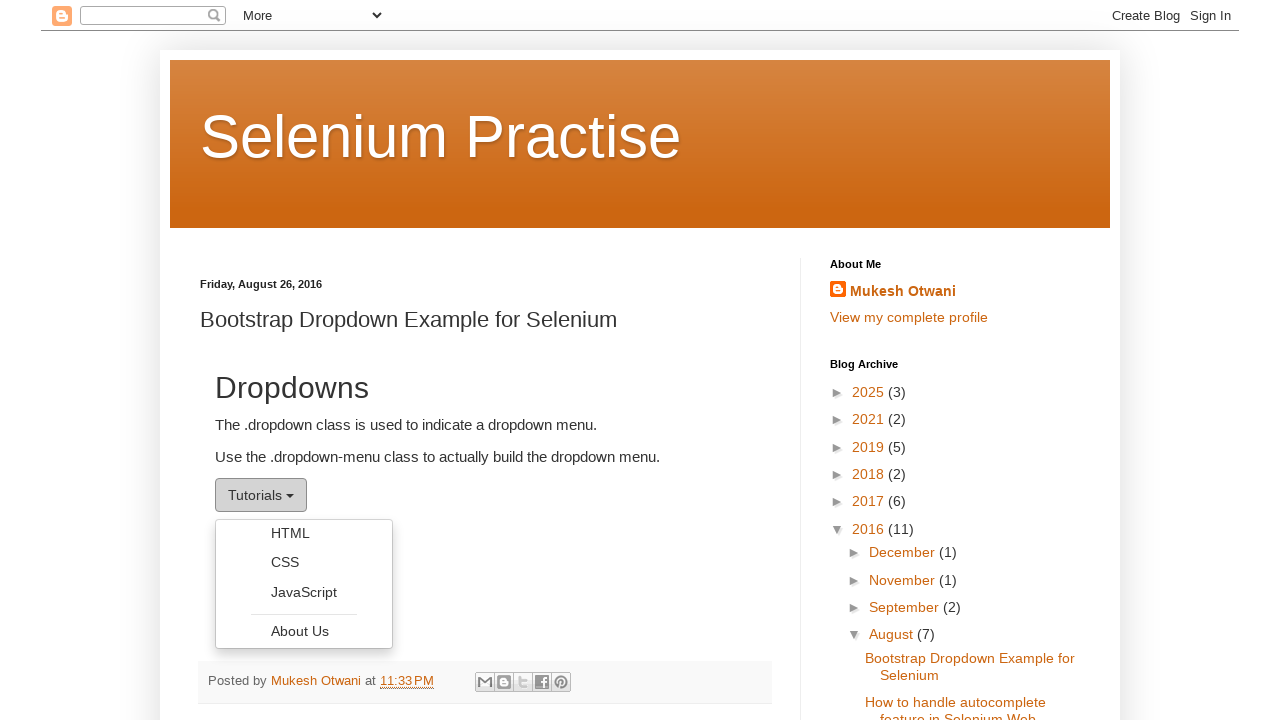

Selected JavaScript option from dropdown menu at (304, 592) on xpath=//ul[@class='dropdown-menu']//li/a >> nth=2
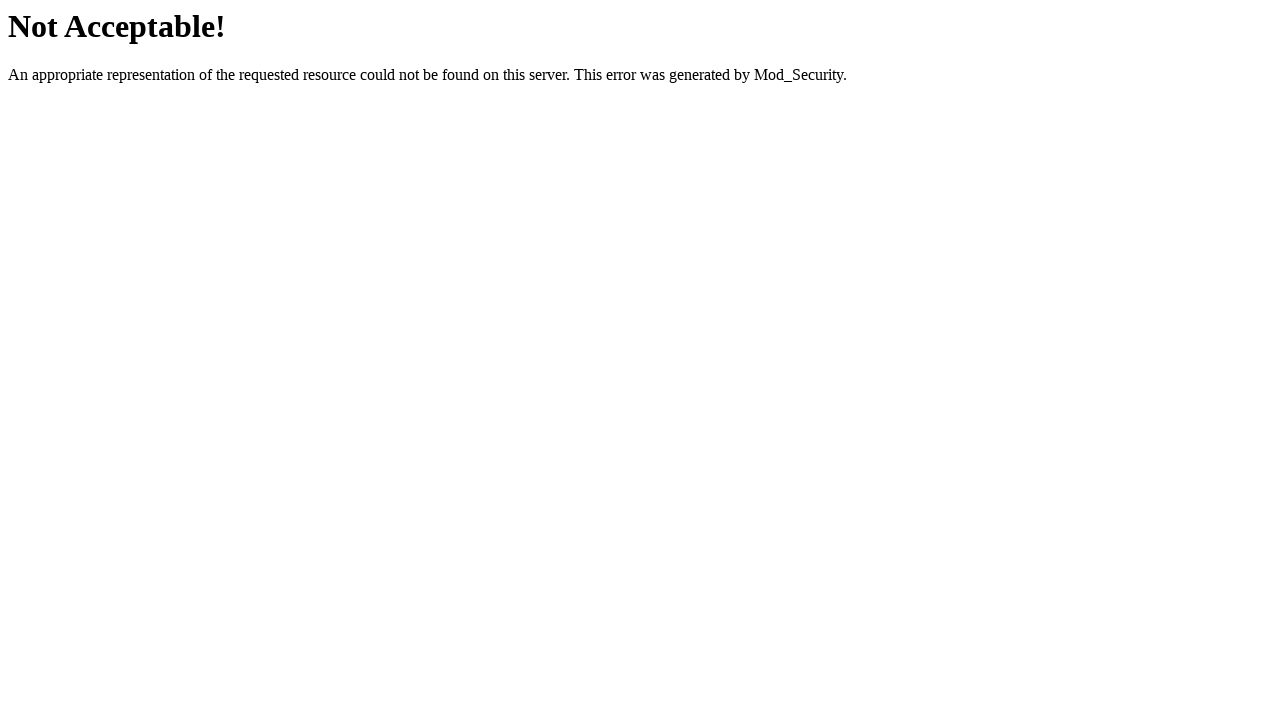

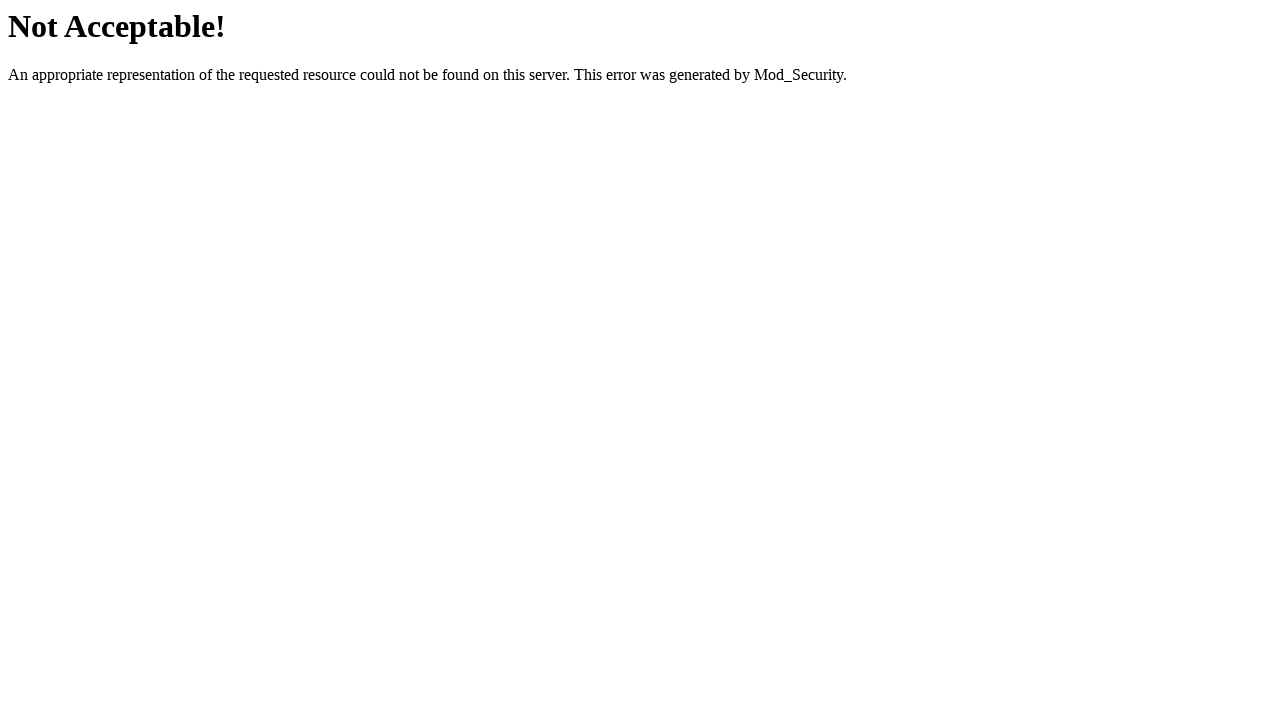